Tests the dynamic controls page by clicking the Remove button and verifying the checkbox disappears and message appears

Starting URL: https://practice.cydeo.com/dynamic_controls

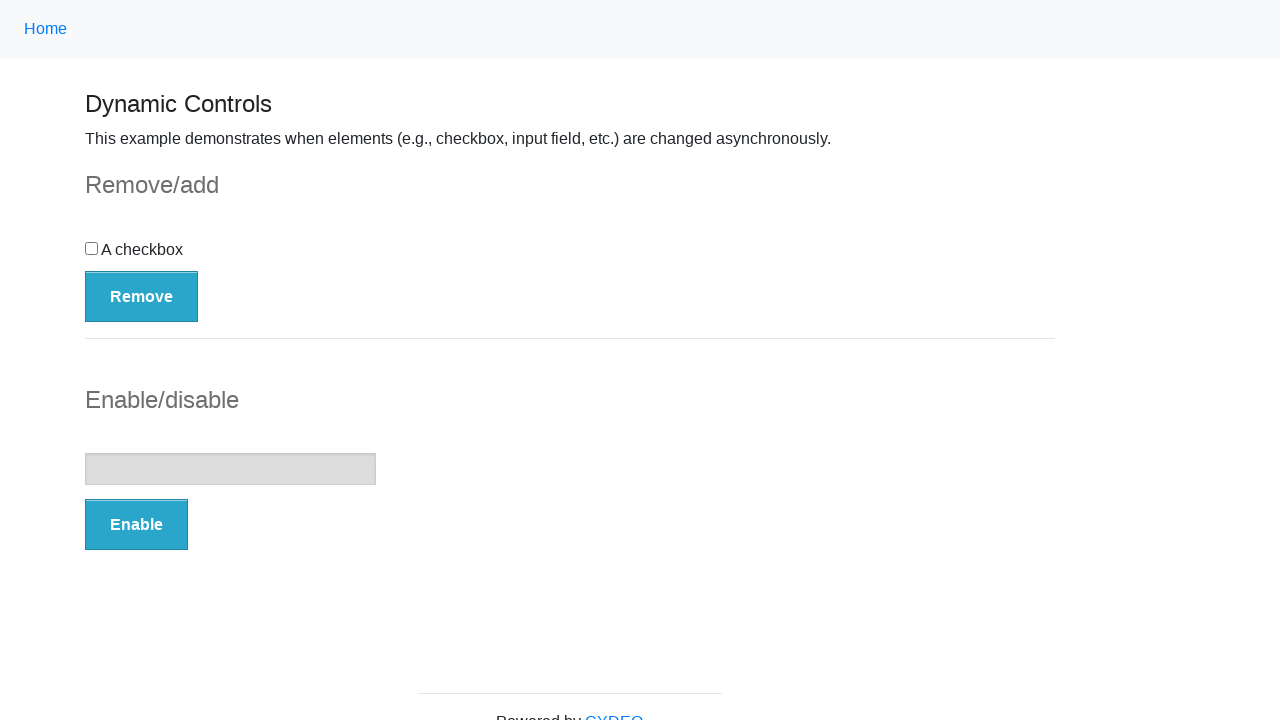

Clicked the Remove button at (142, 296) on button:has-text('Remove')
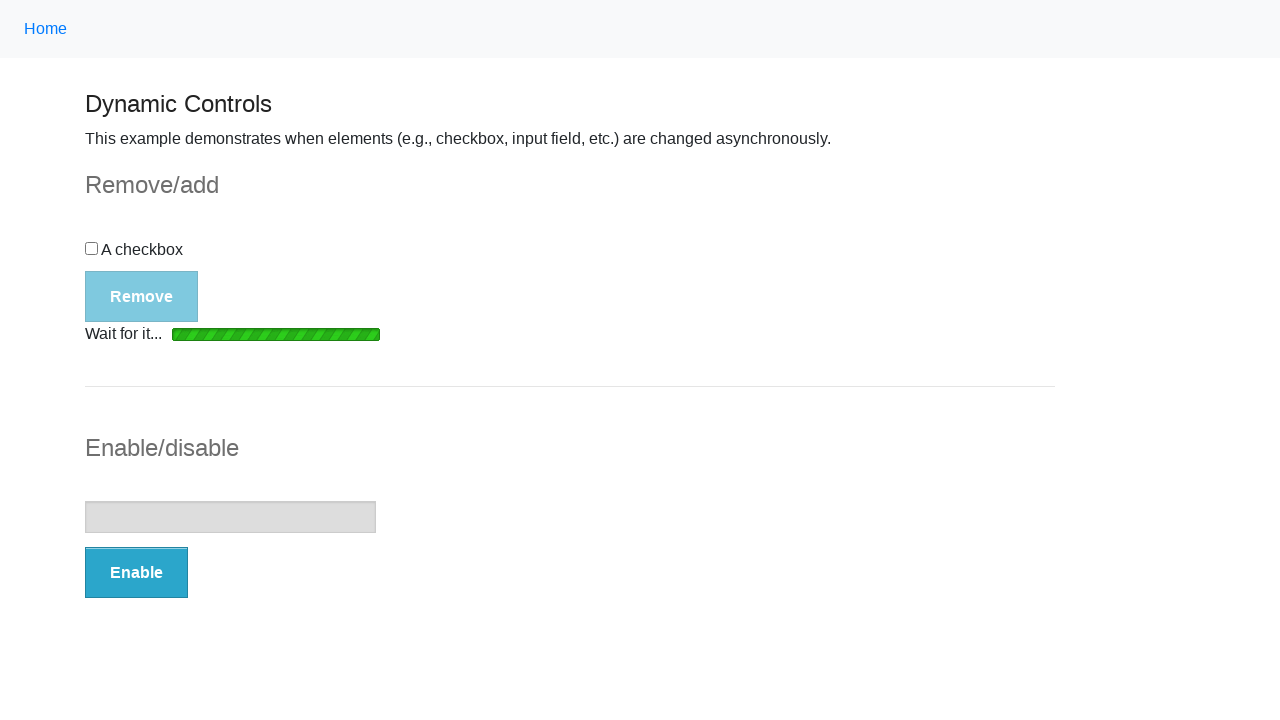

Loading indicator disappeared
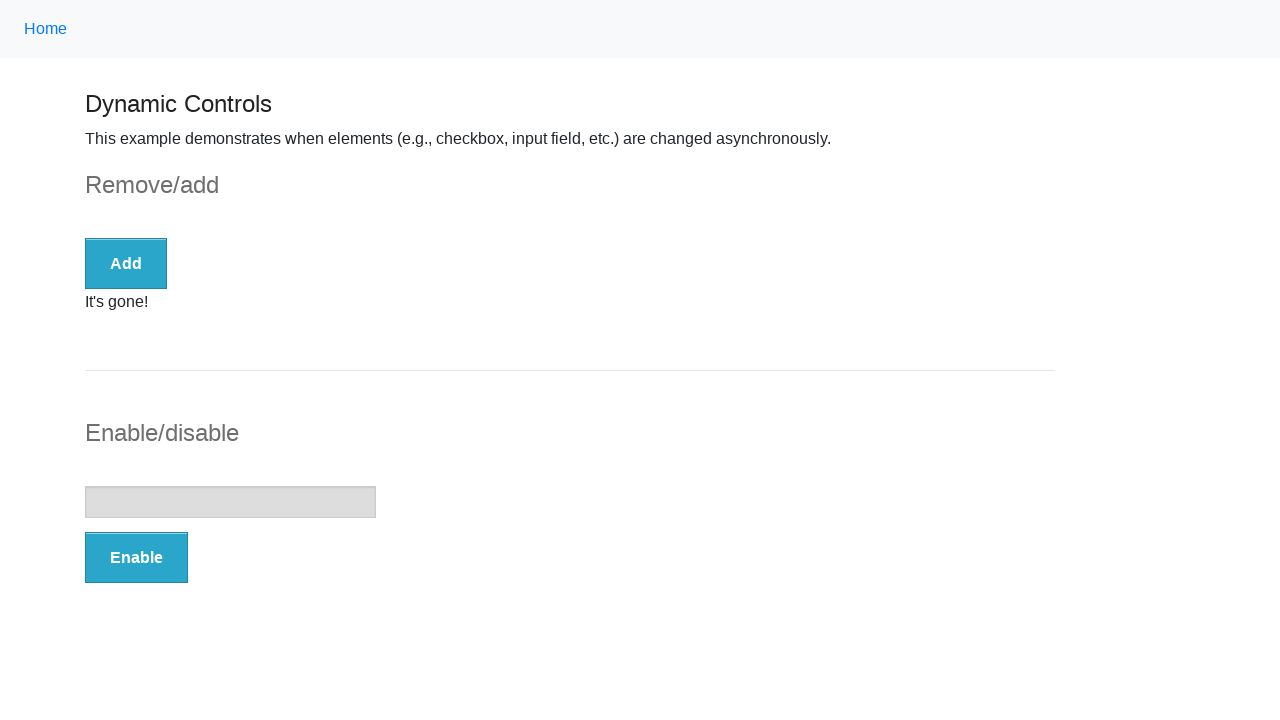

Checked checkbox visibility status
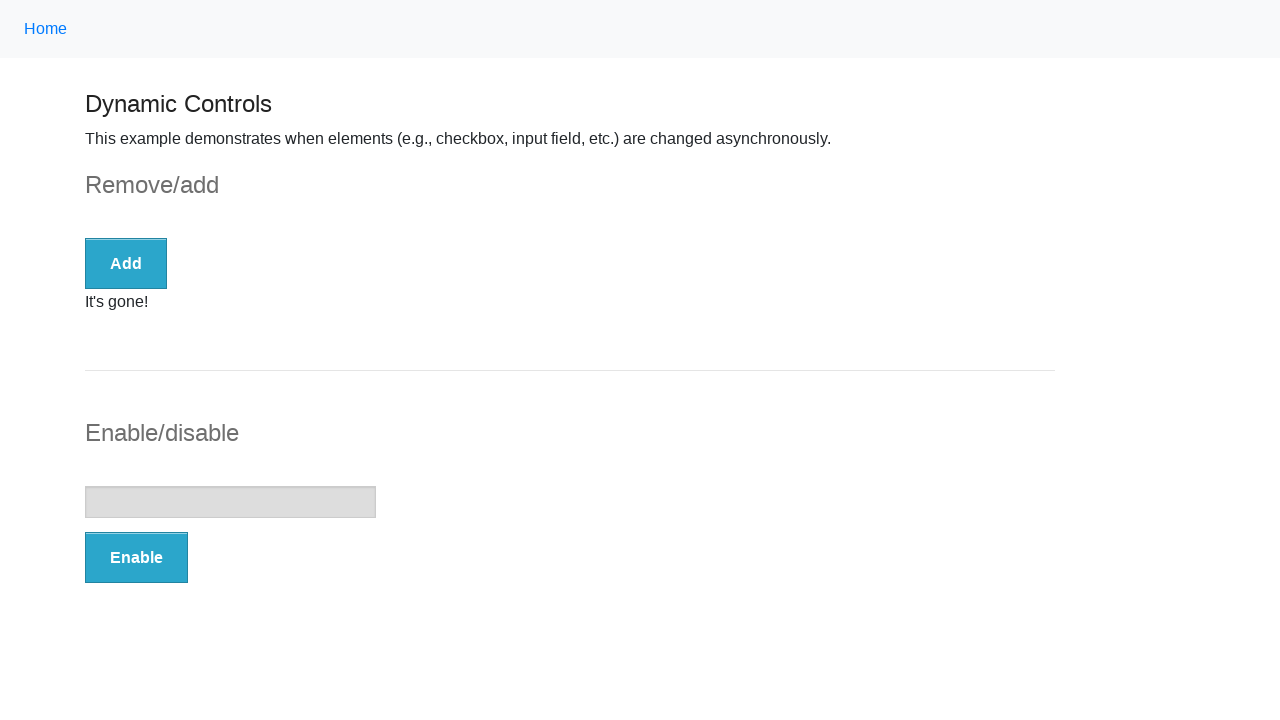

Verified checkbox is not visible
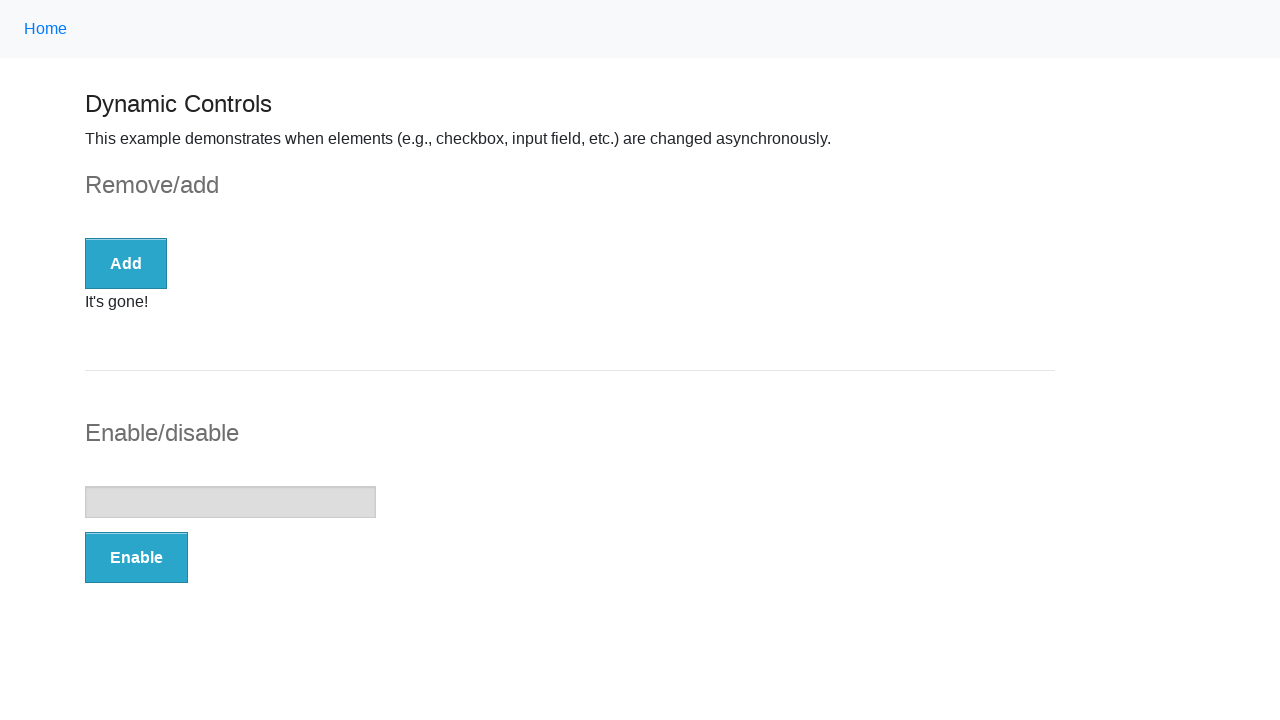

Located the message element
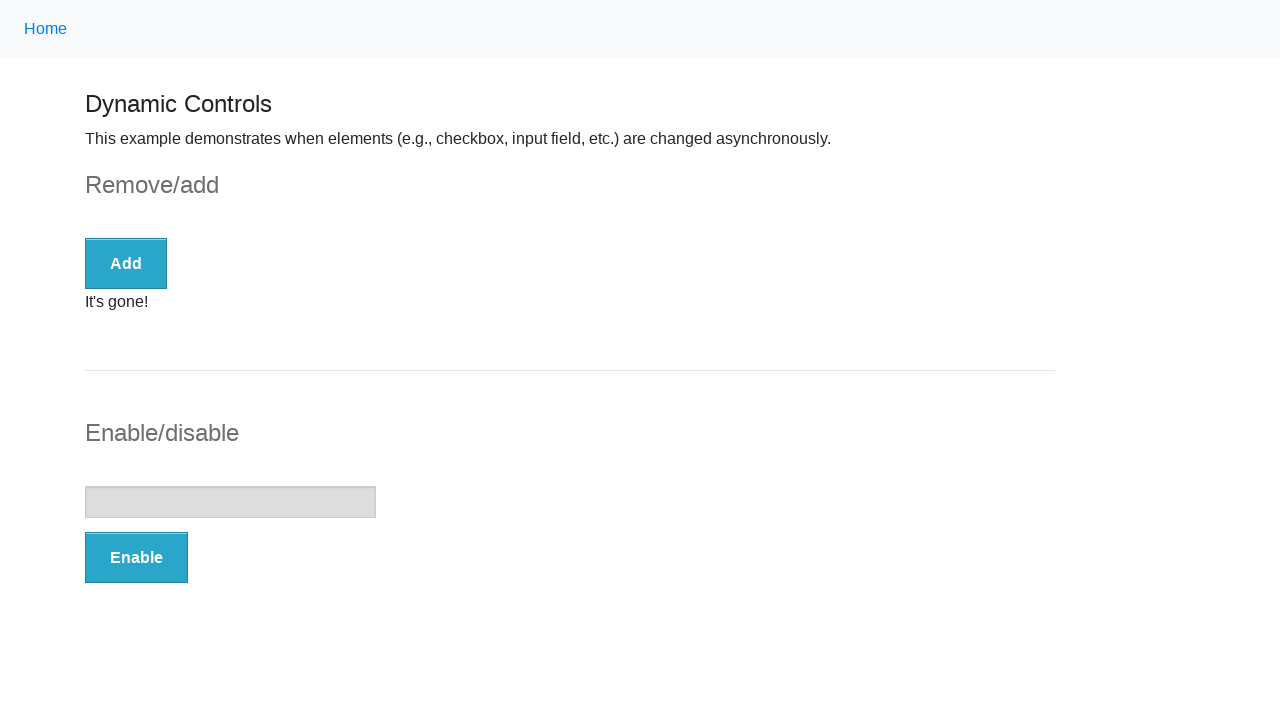

Verified message is visible
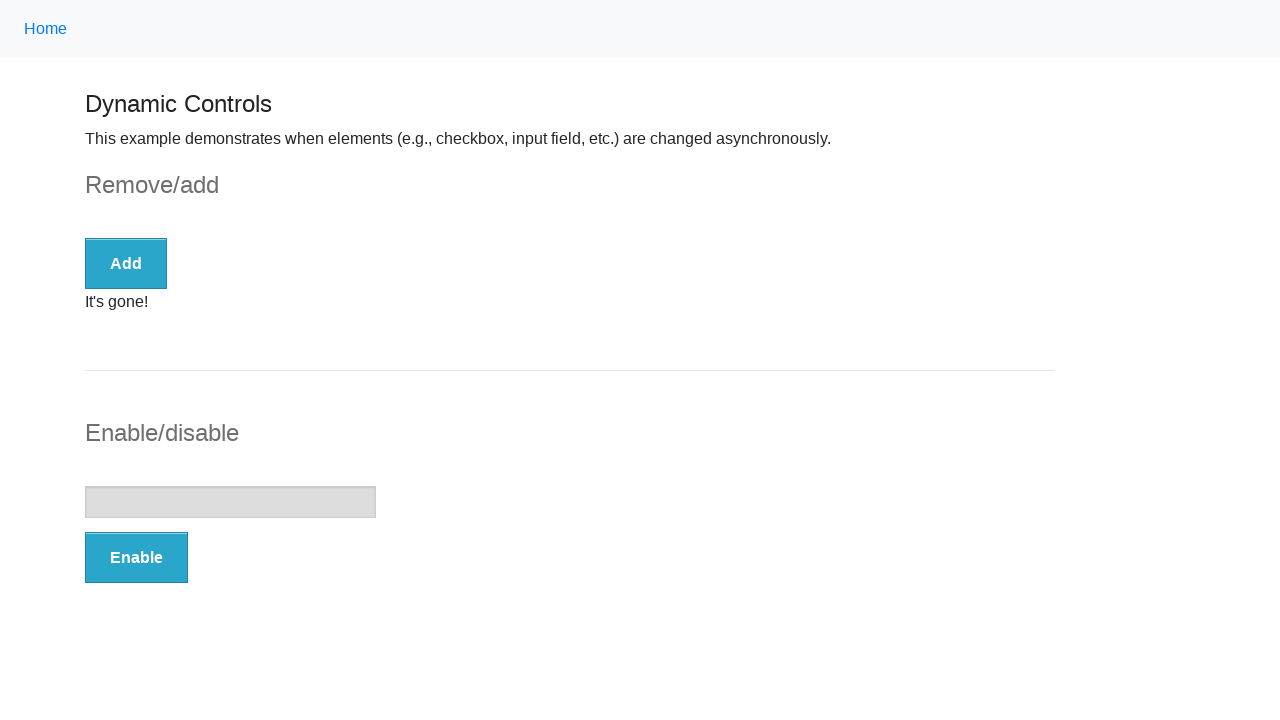

Verified message text is 'It's gone!'
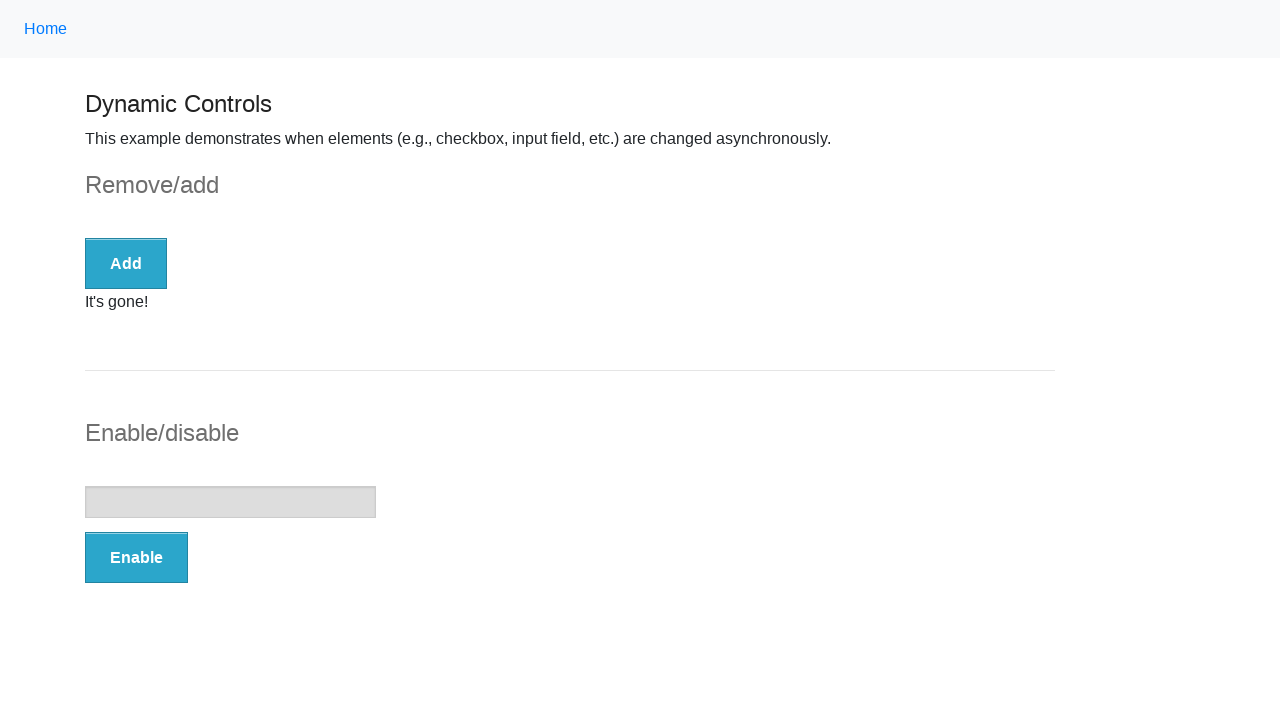

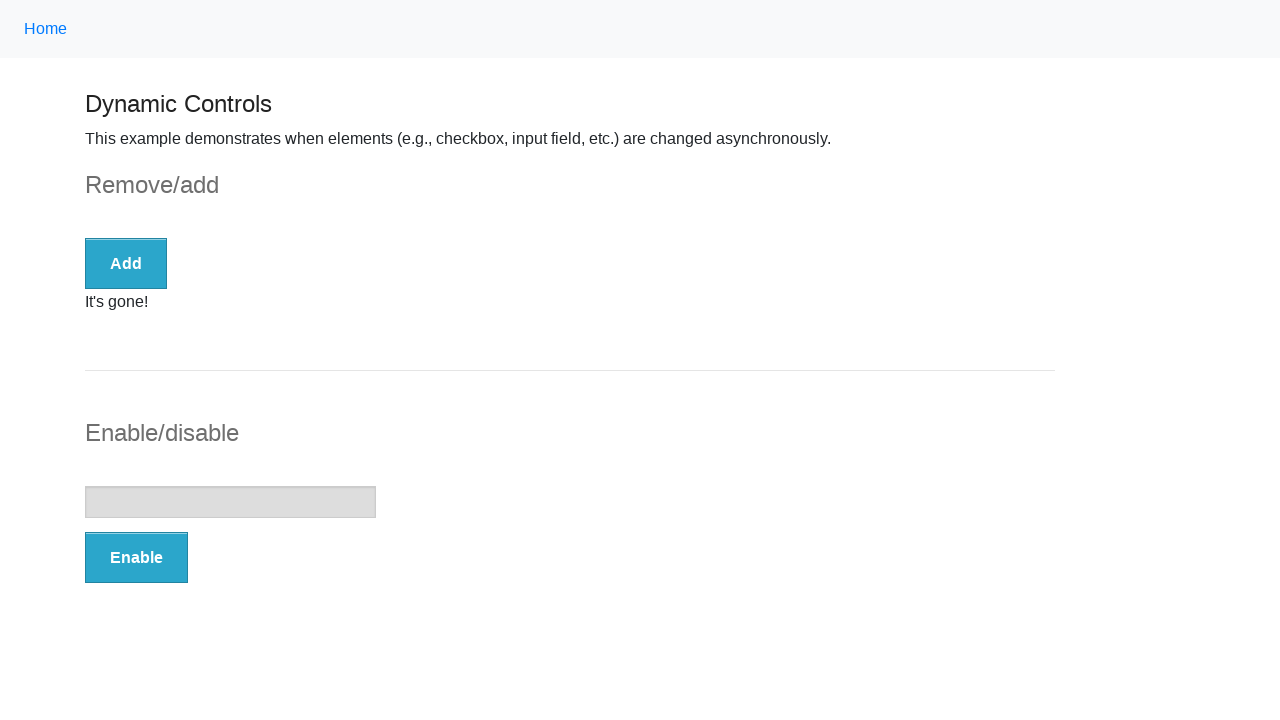